Tests Dropdown functionality by selecting different options from a dropdown menu

Starting URL: https://the-internet.herokuapp.com/

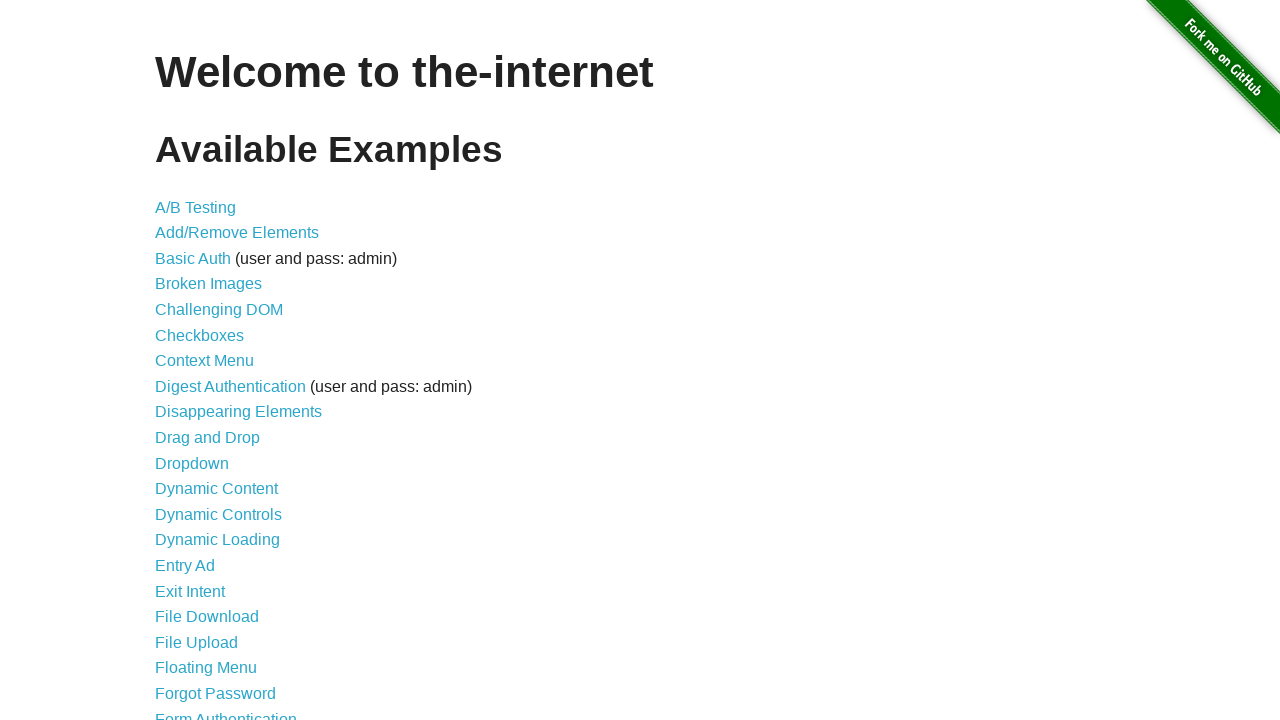

Clicked on Dropdown link at (192, 463) on a[href='/dropdown']
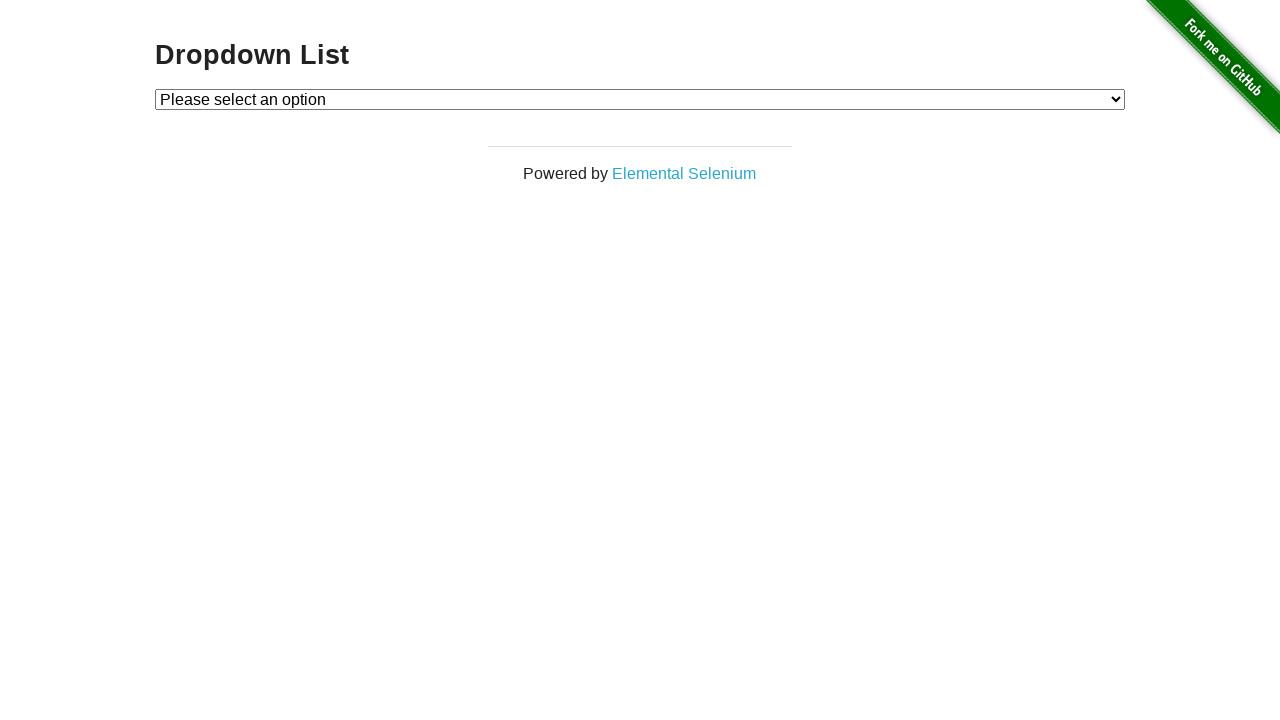

Located dropdown element
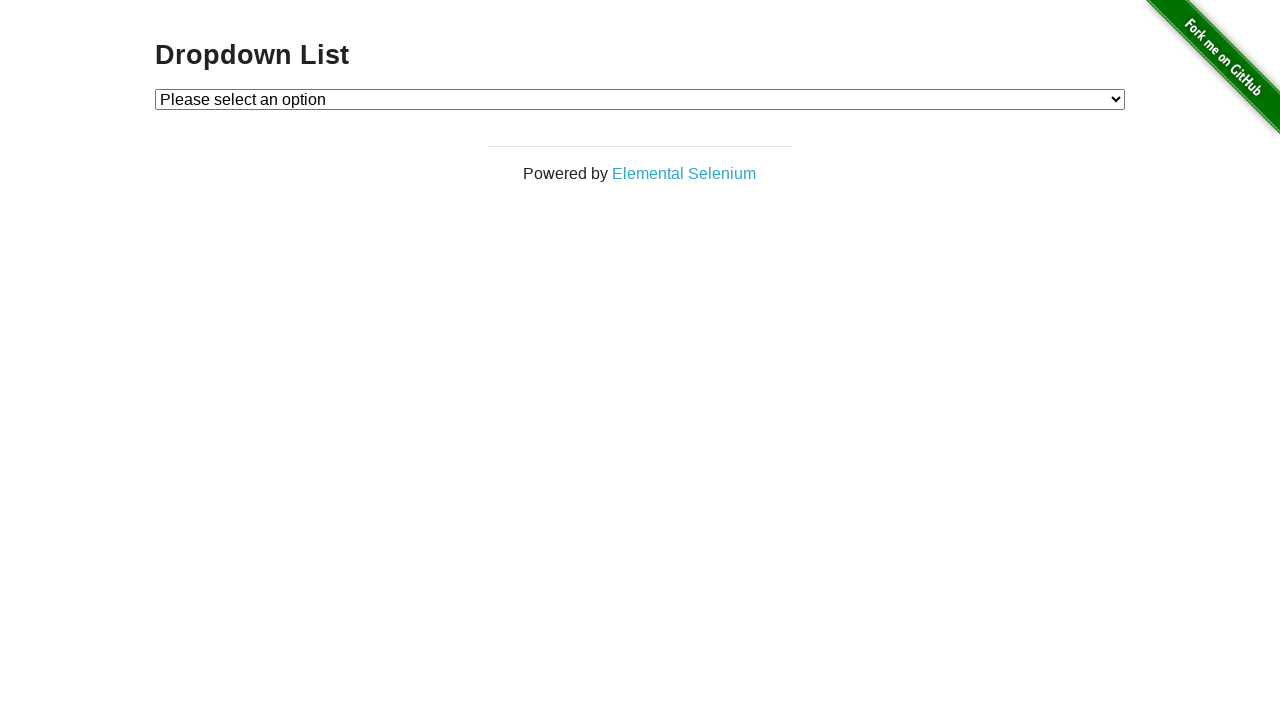

Selected Option 2 by value from dropdown on #dropdown
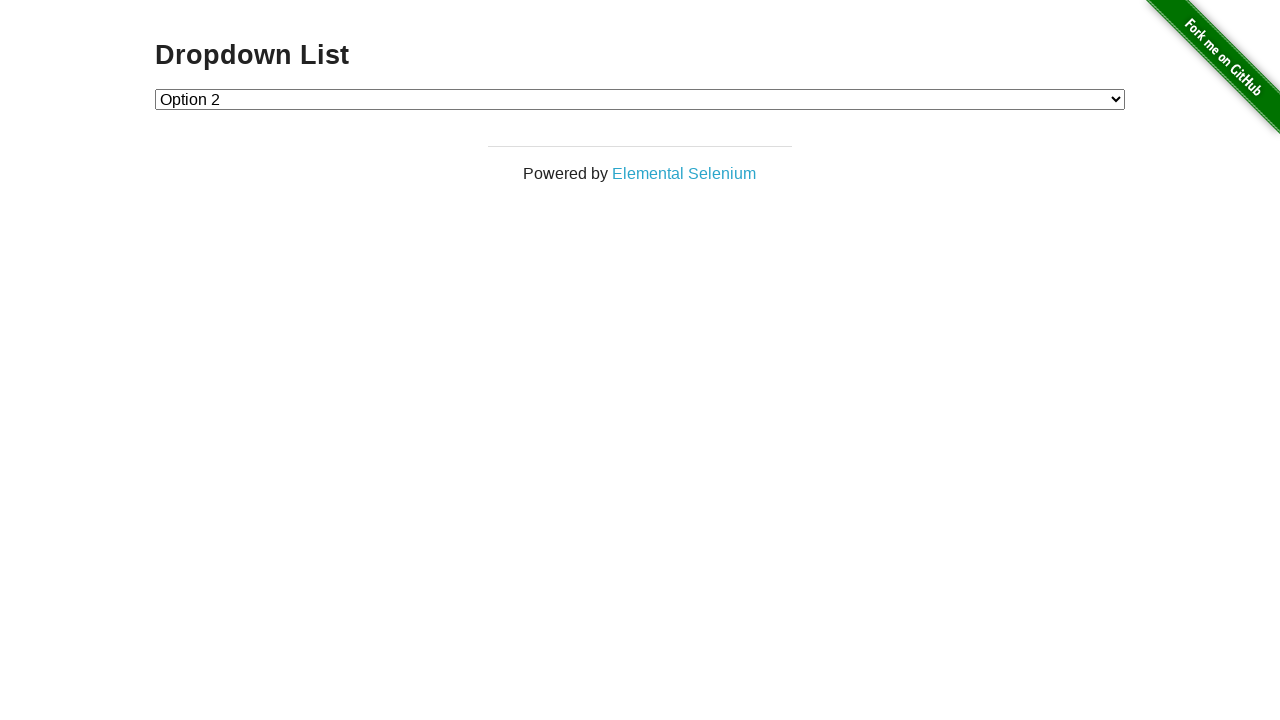

Selected Option 1 by index from dropdown on #dropdown
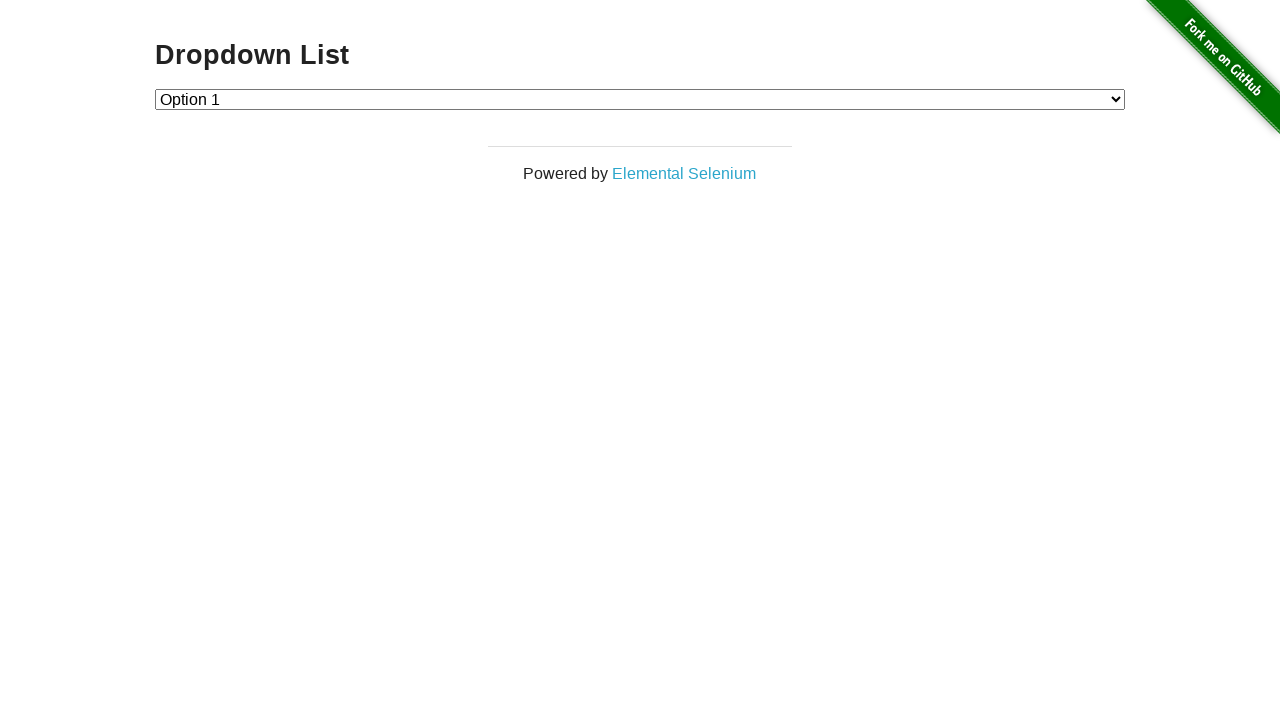

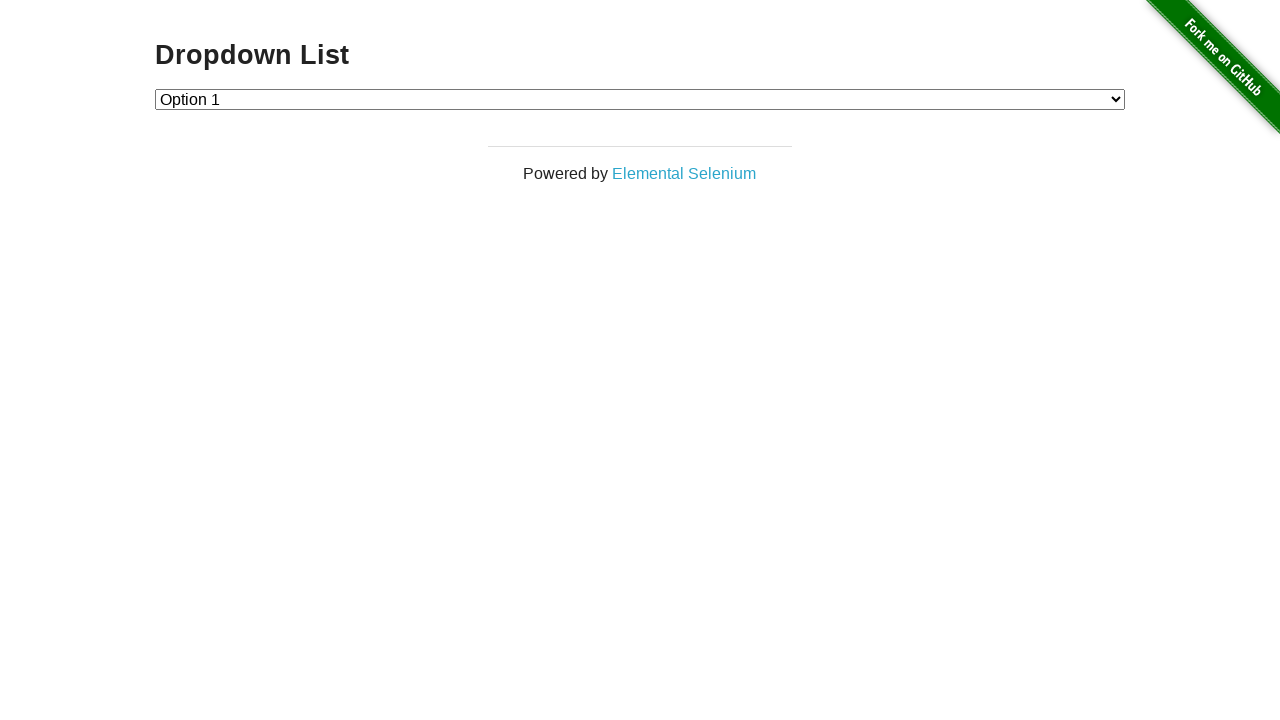